Tests table sorting functionality by clicking on a link that opens a new window, sorting a table by name column, and verifying the sort order

Starting URL: https://rahulshettyacademy.com/seleniumPractise/#/

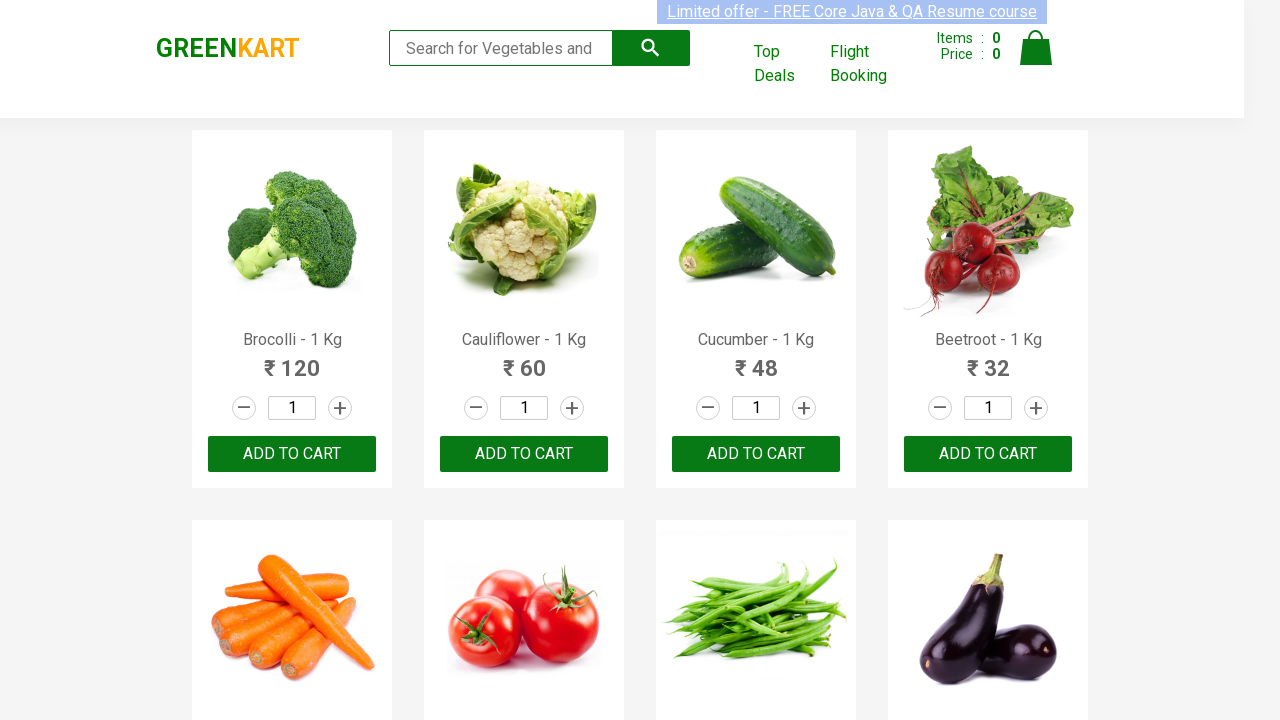

Clicked link to open new window at (787, 64) on xpath=//header/div/div[3]/a[2]
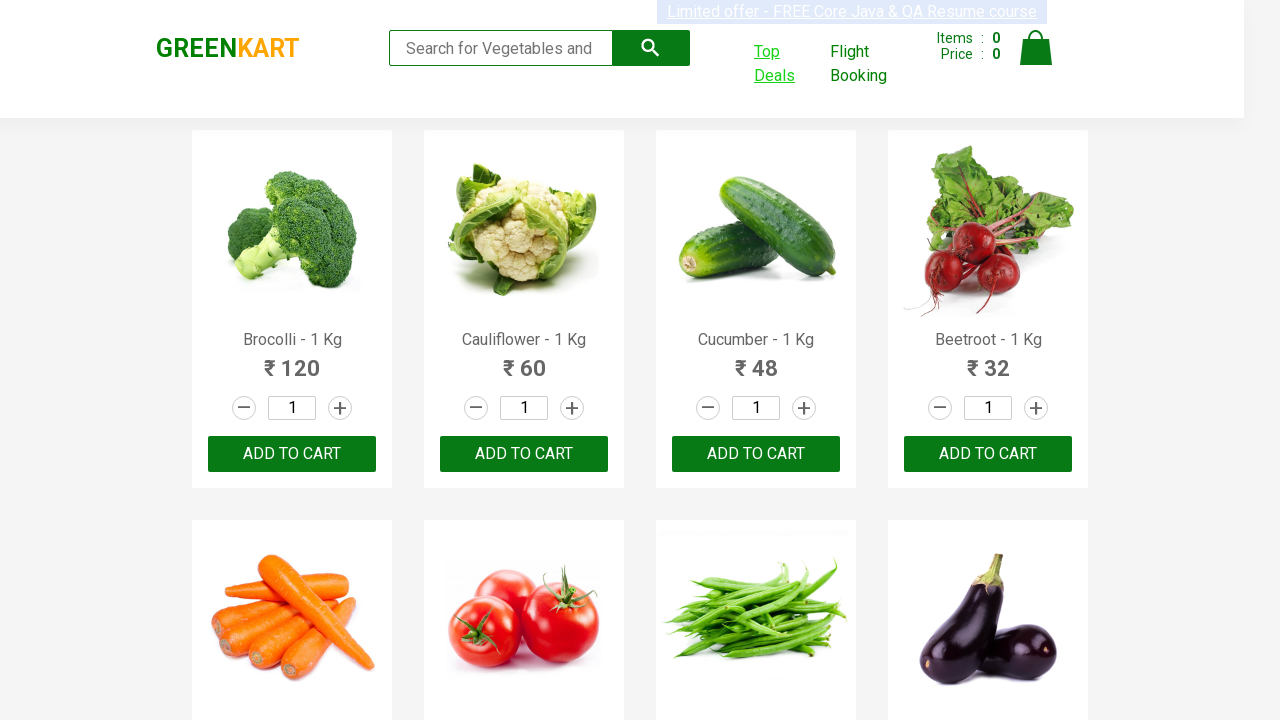

New page loaded and ready
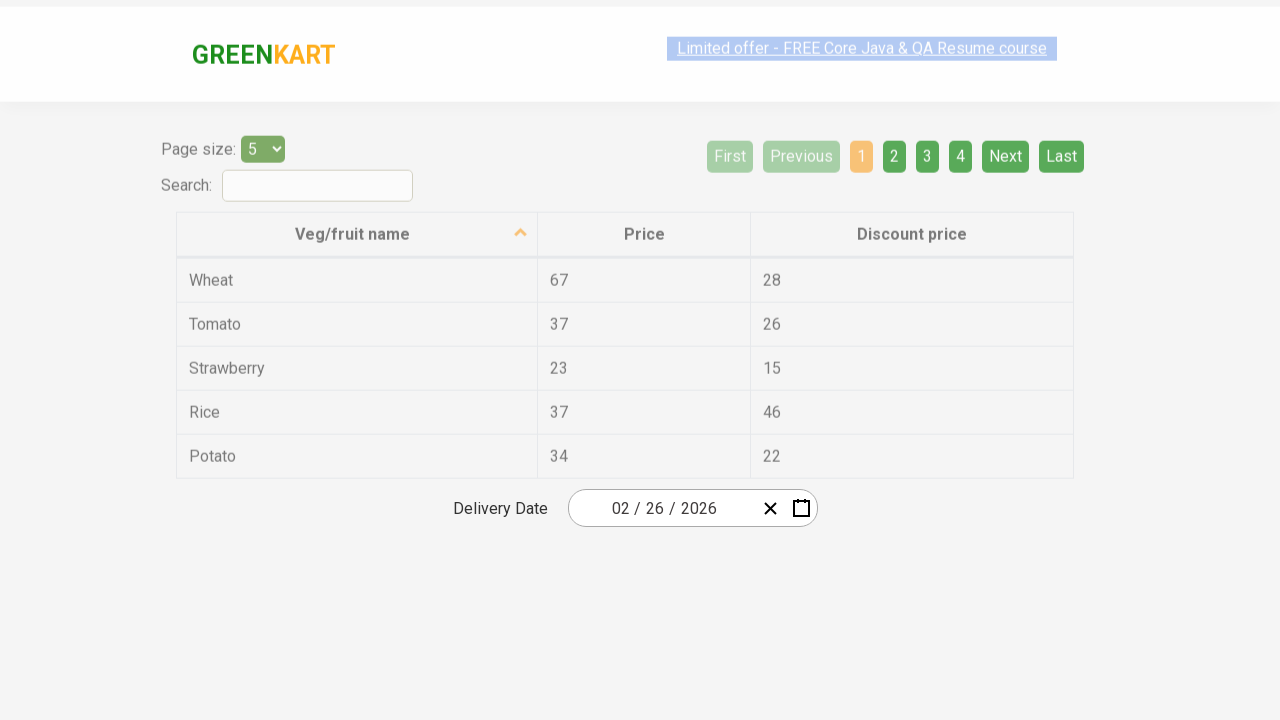

Clicked table header to sort by name column at (357, 213) on xpath=//tr/th[1]
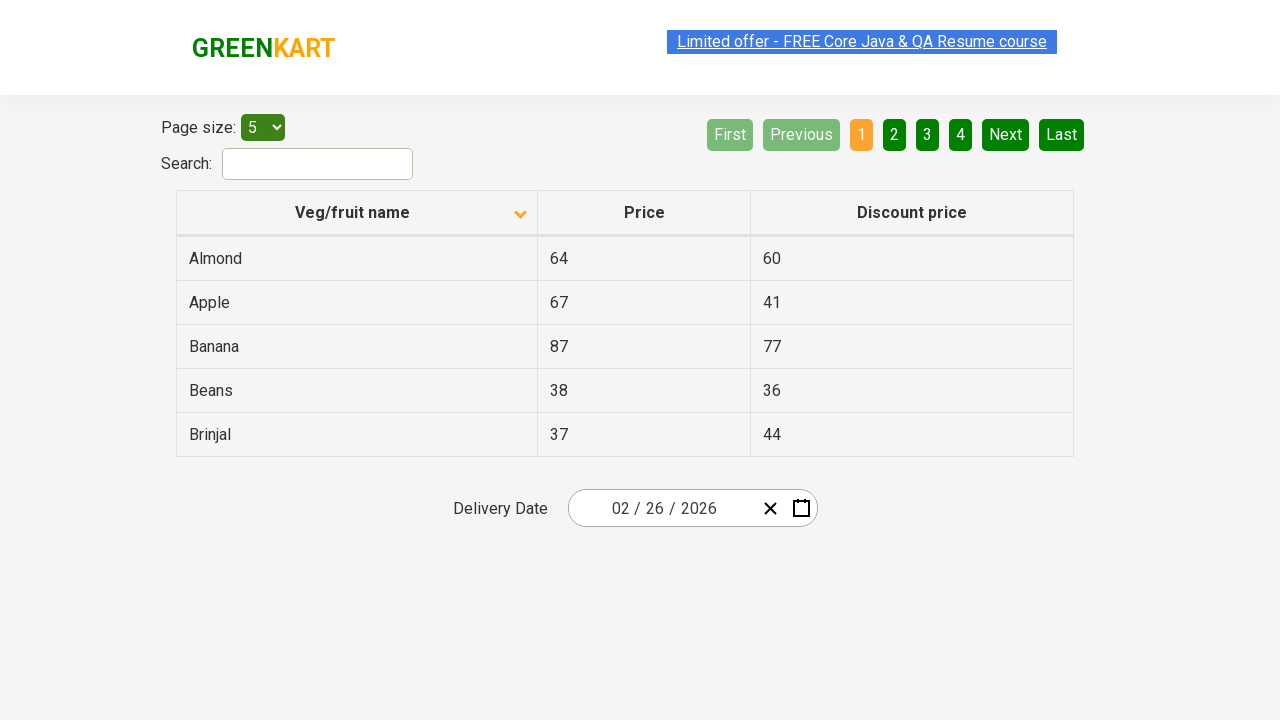

Waited for table sorting to complete
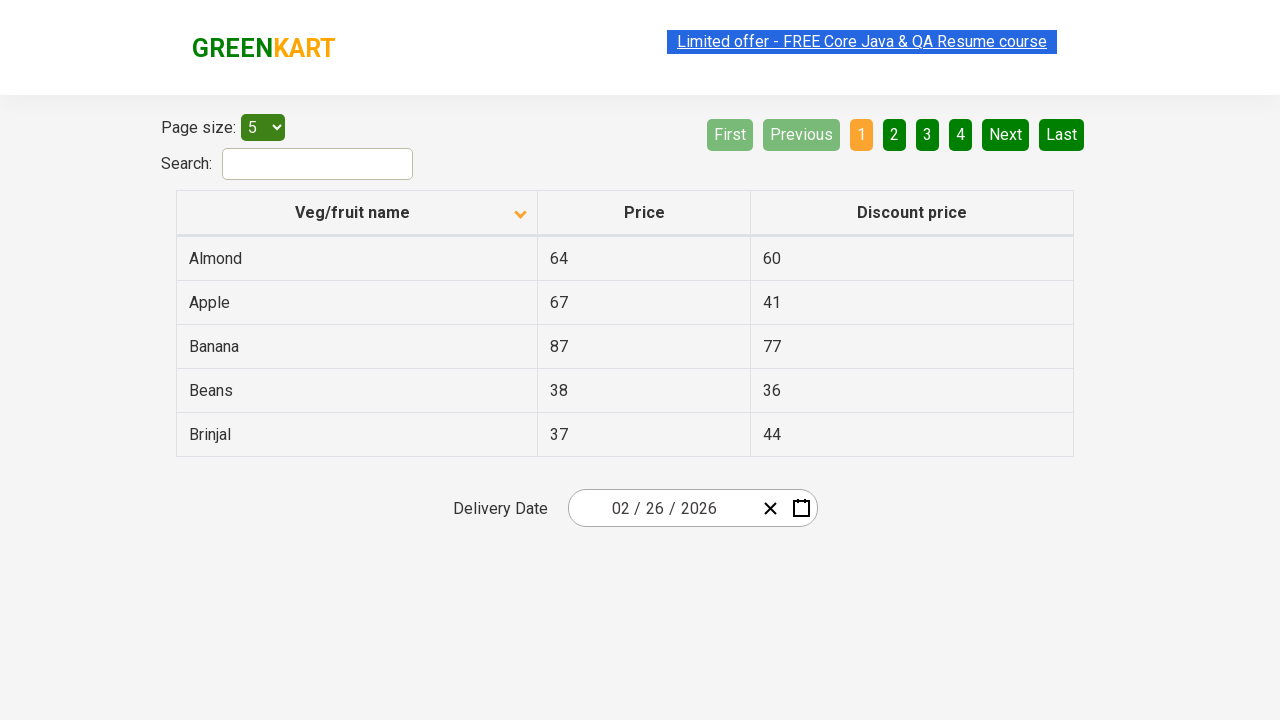

Retrieved all product names from table first column
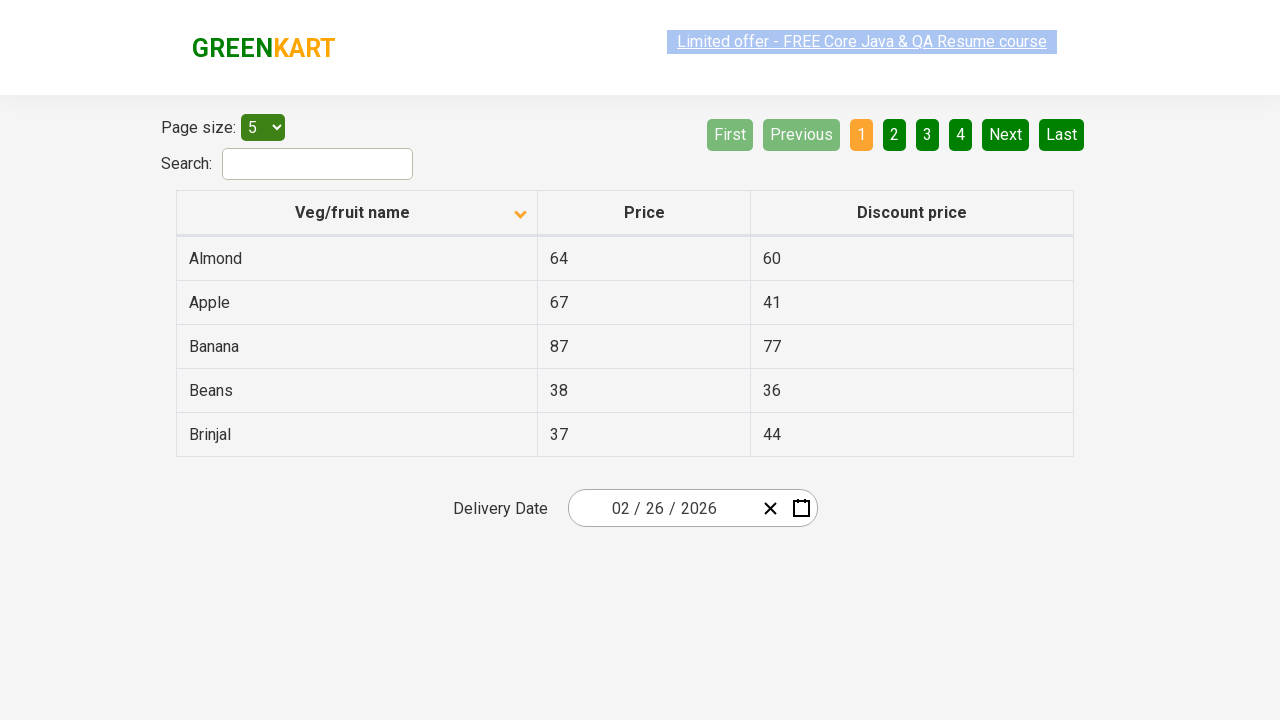

Extracted 5 product names from table
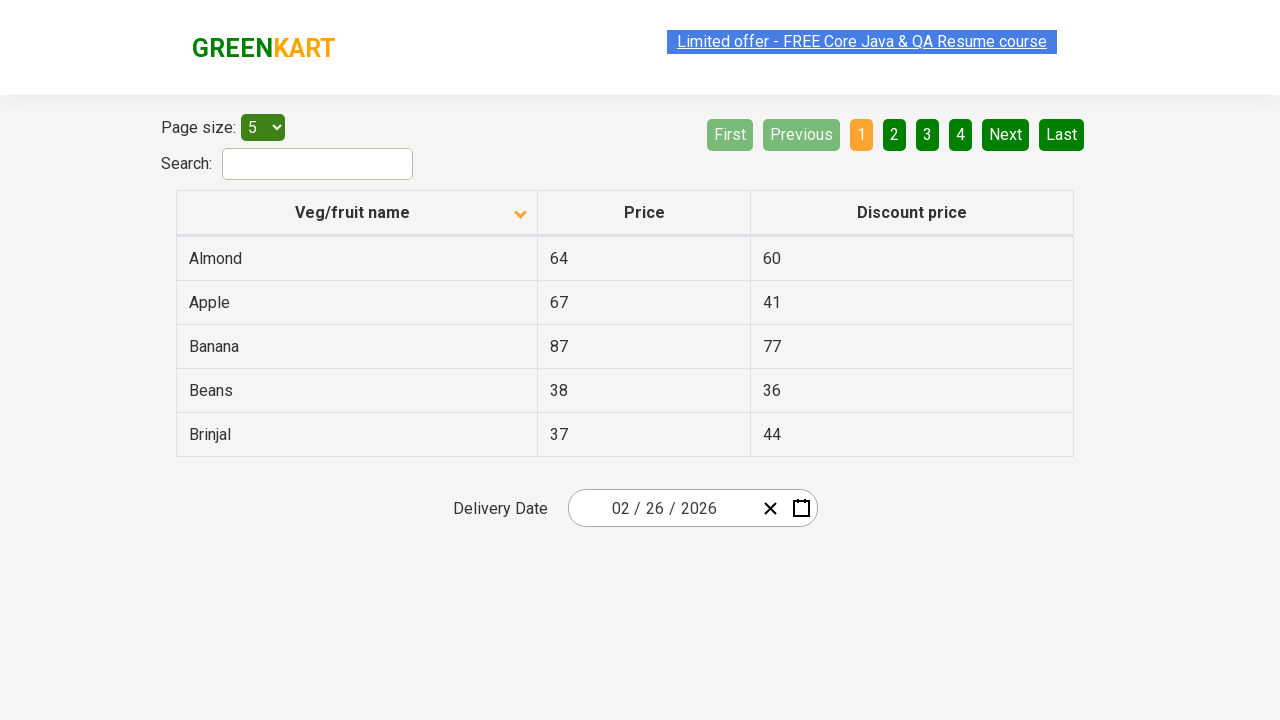

Verified table is sorted alphabetically by name
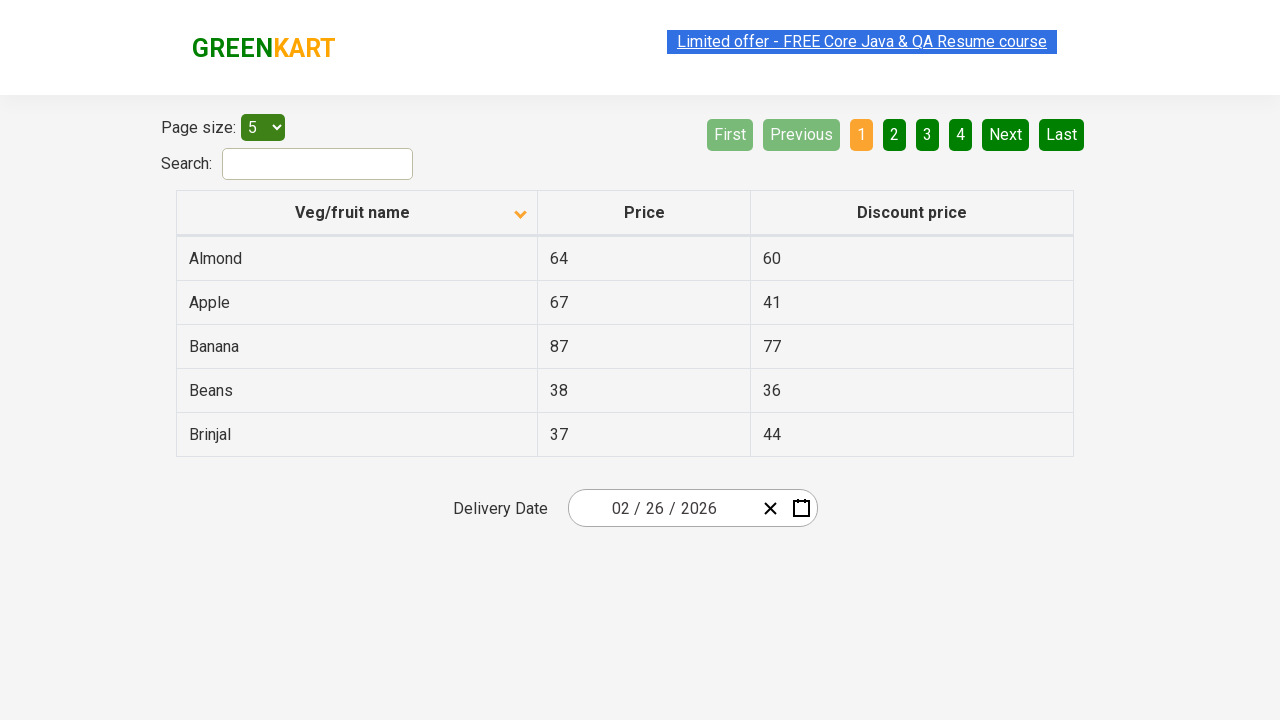

Closed the new page/window
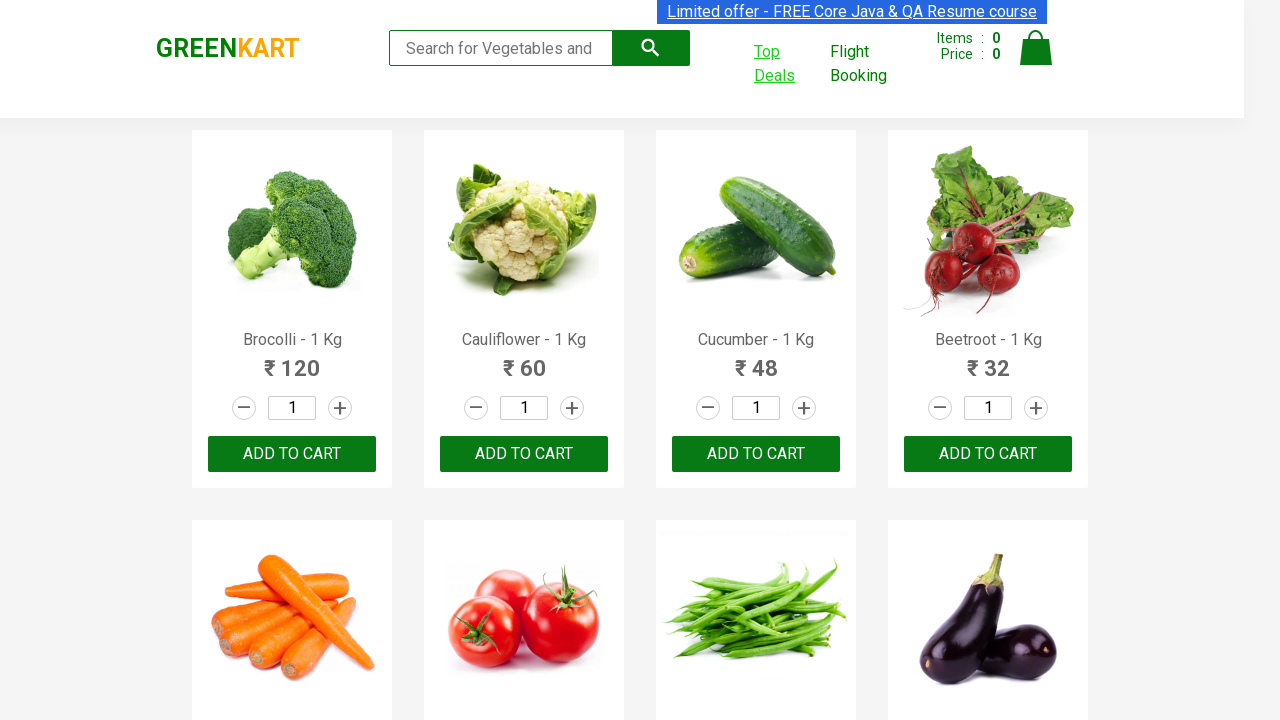

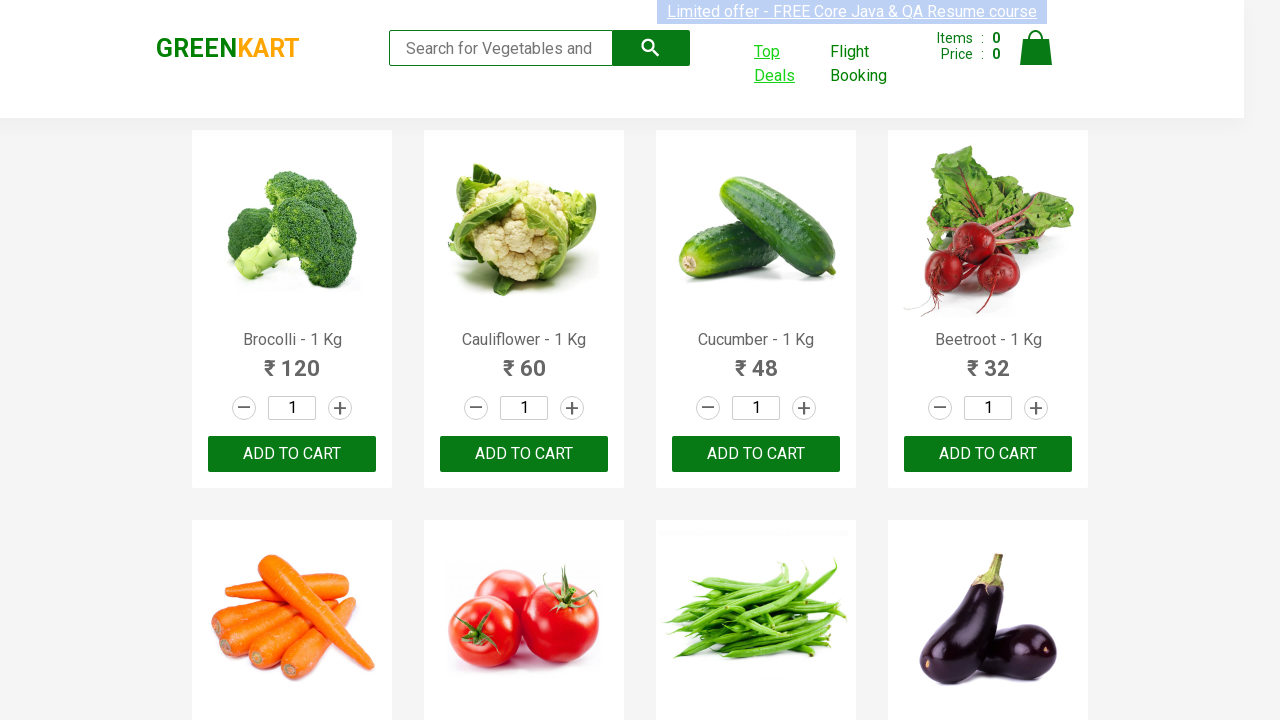